Tests tab navigation by clicking a button that opens a new tab, switching to it to verify content, then closing it and returning to the parent tab

Starting URL: https://demoqa.com/browser-windows

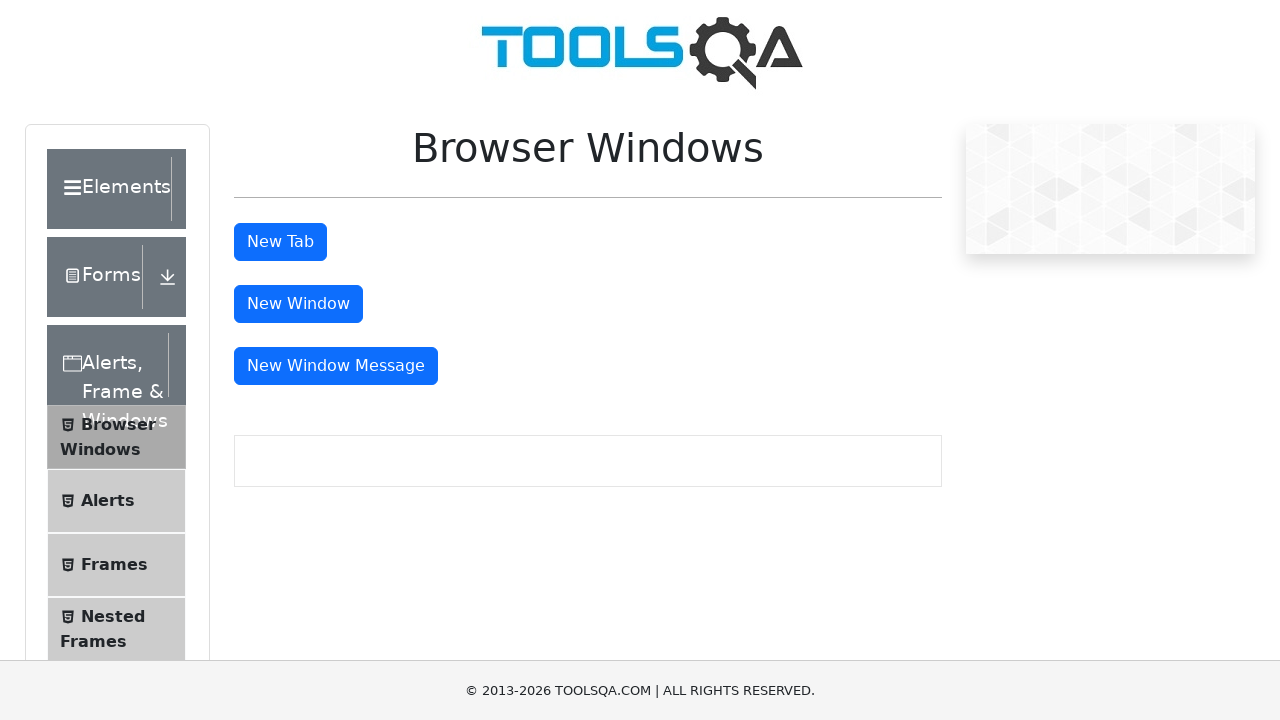

Clicked tab button to open new tab at (280, 242) on xpath=//button[@id='tabButton']
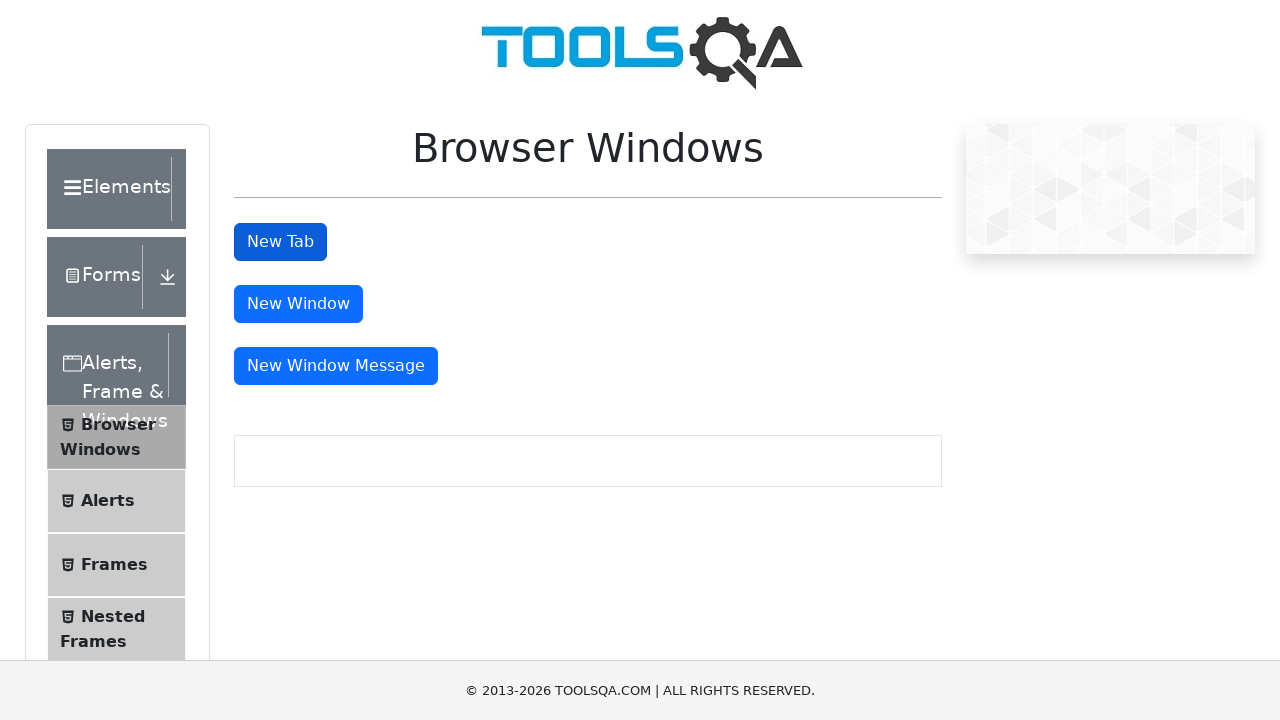

New tab opened and captured
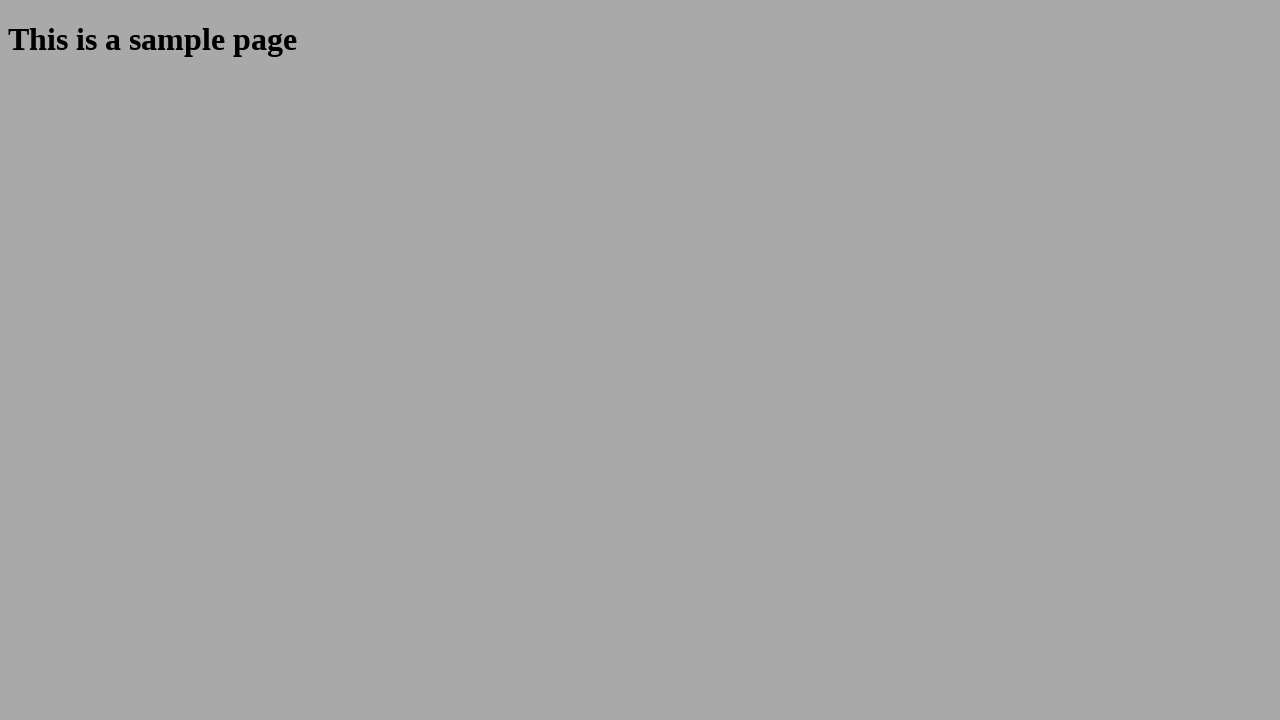

Waited for heading element to load in new tab
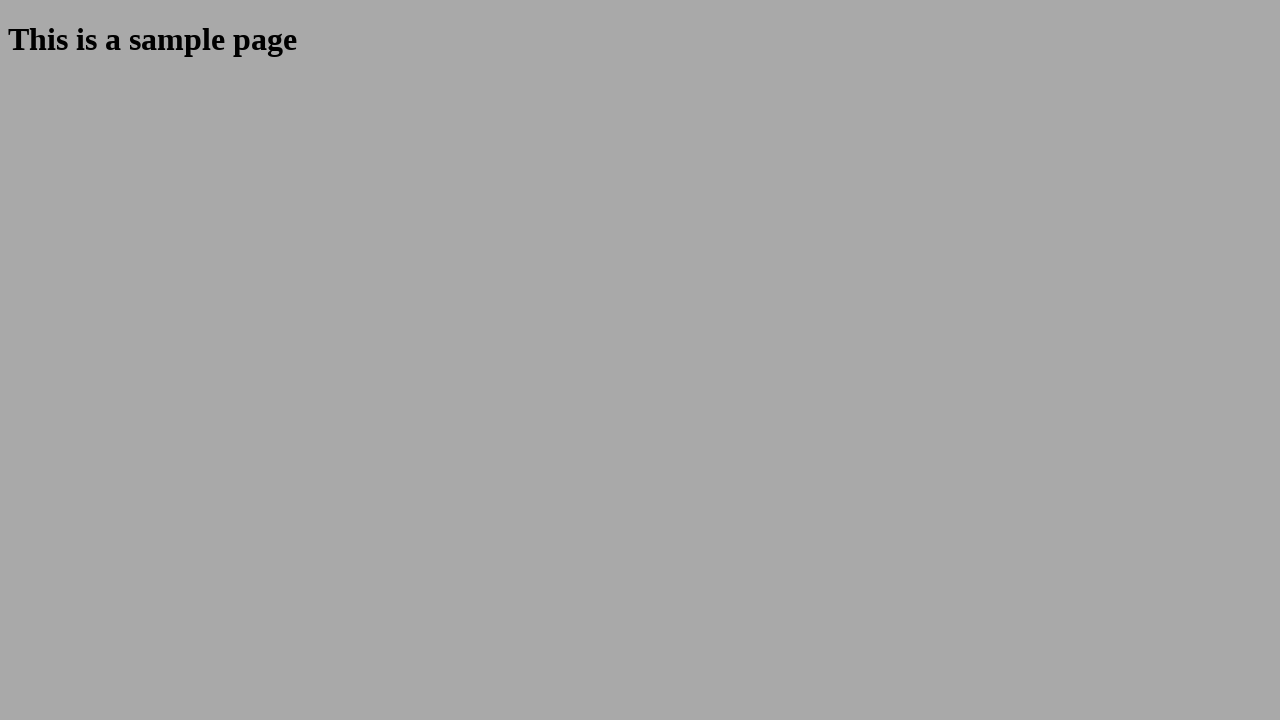

Retrieved heading text: 'This is a sample page'
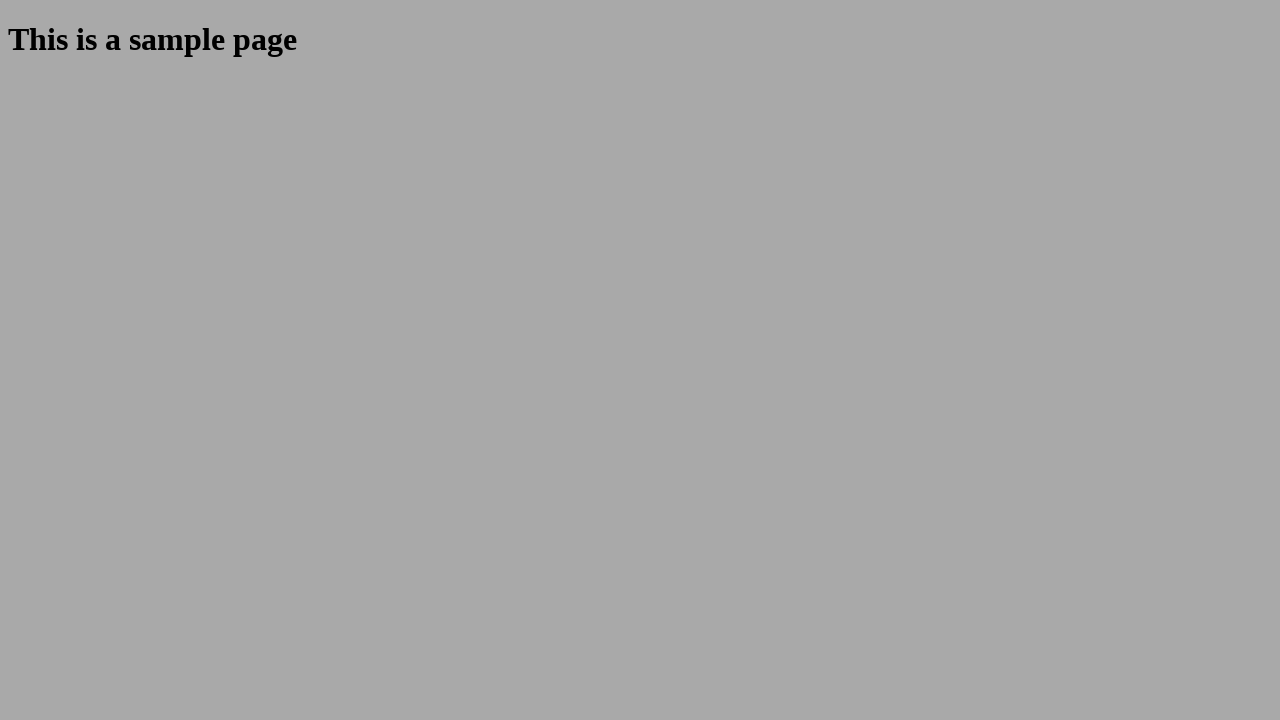

Closed the new tab, returned to parent tab
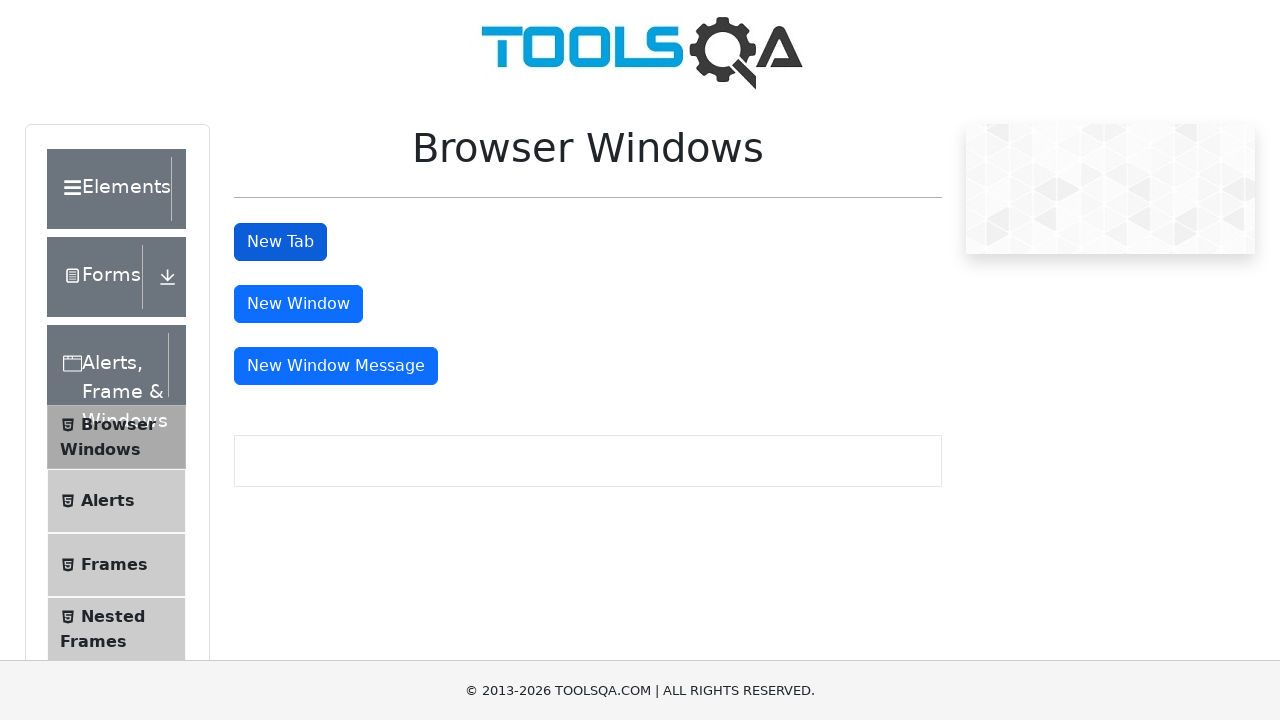

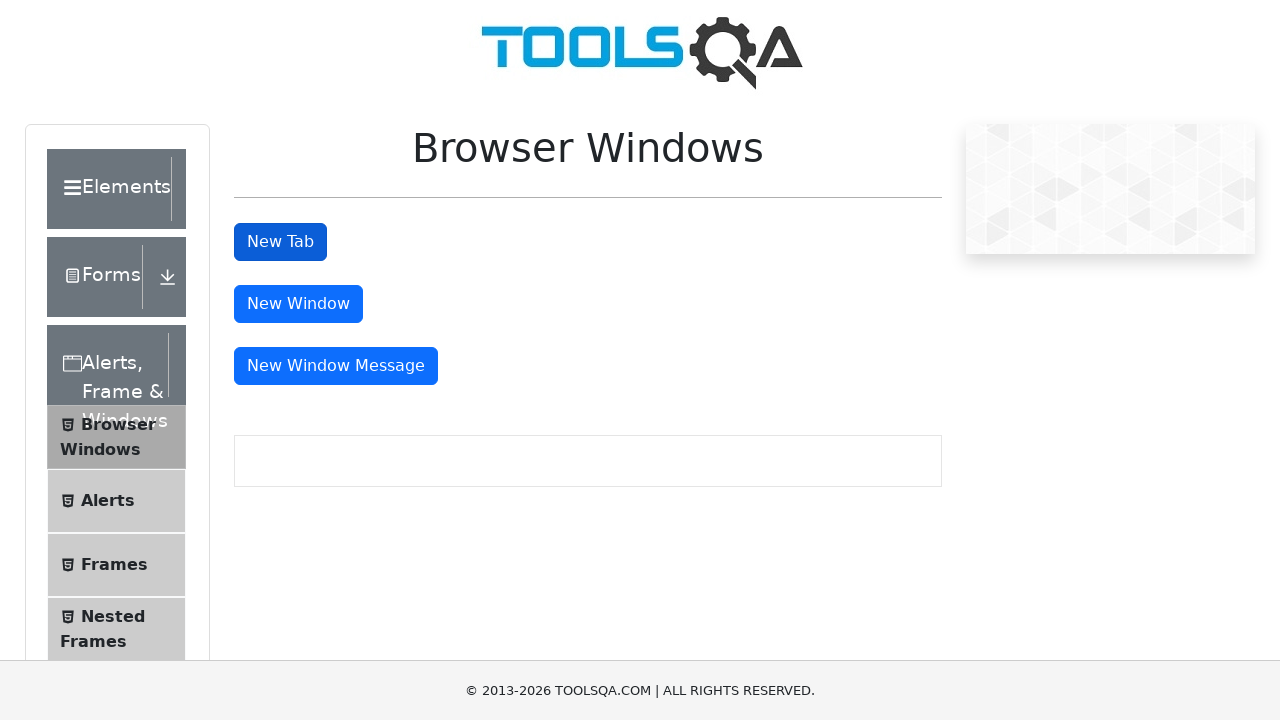